Tests text field input by entering a name and verifying the value is correctly set

Starting URL: http://antoniotrindade.com.br/treinoautomacao/elementsweb.html

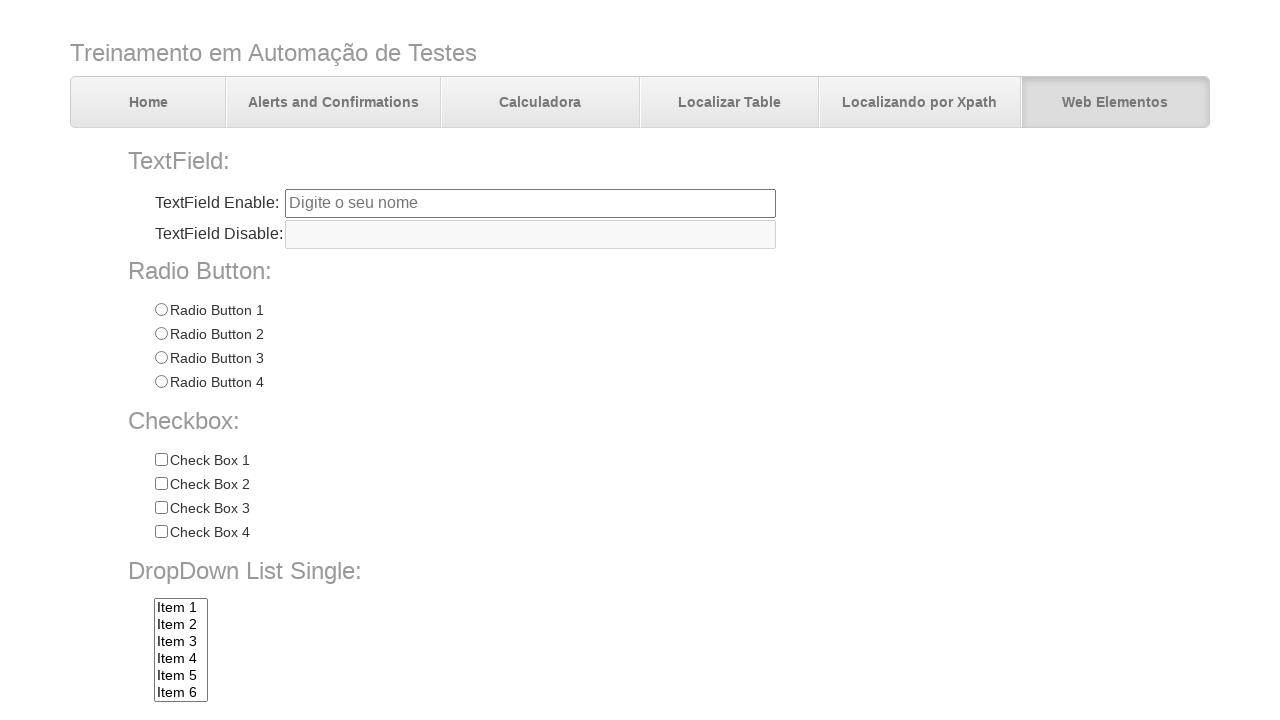

Waited for text field 'txtbox1' to load
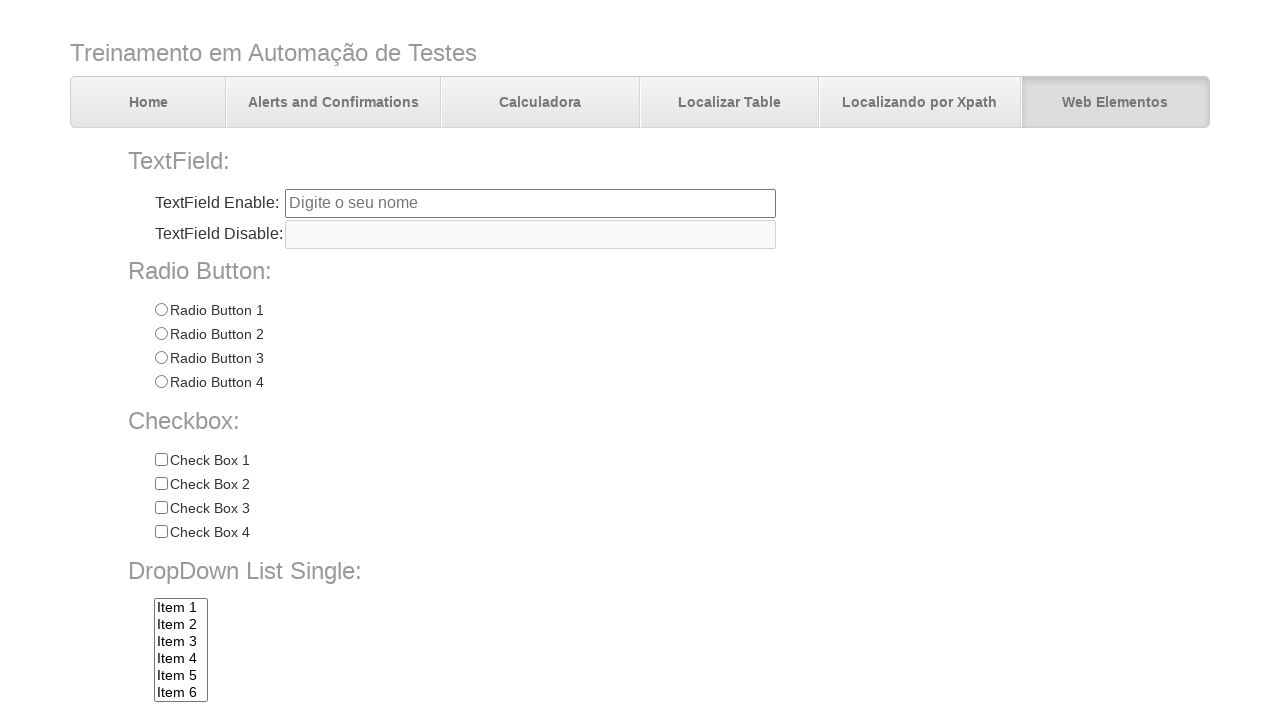

Filled text field with name 'Antônio' on input[name='txtbox1']
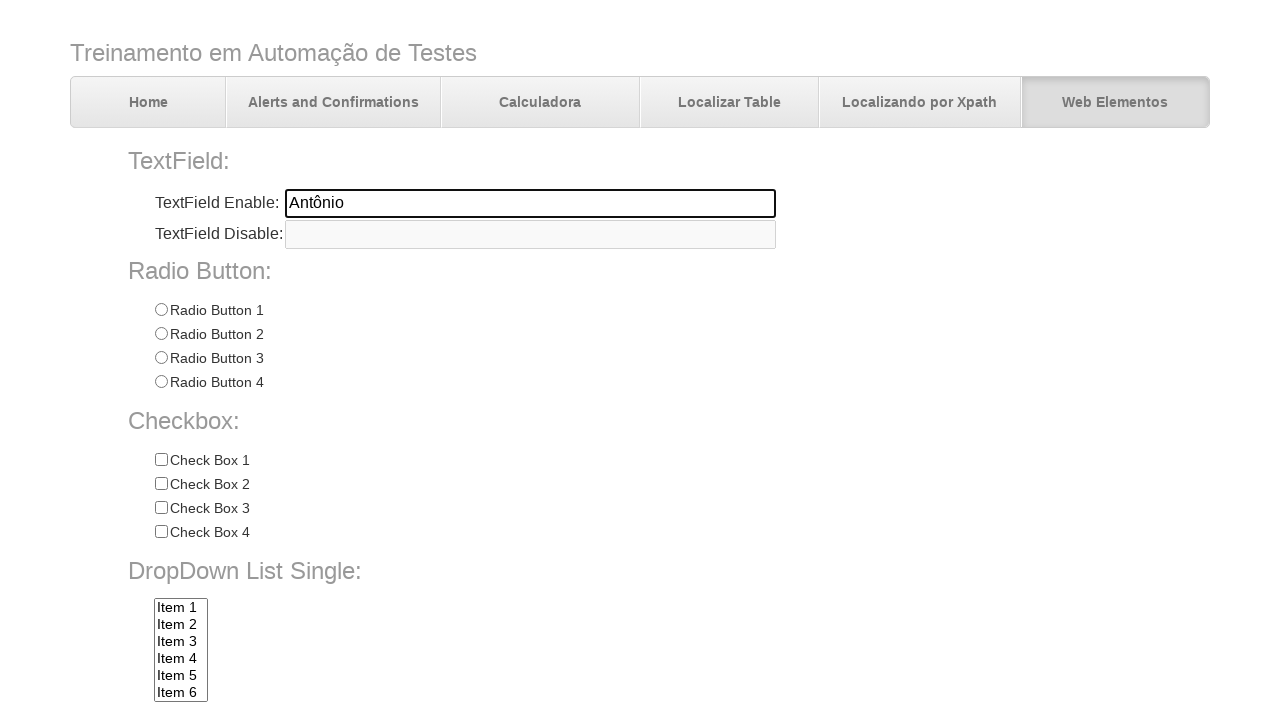

Verified that text field value is correctly set to 'Antônio'
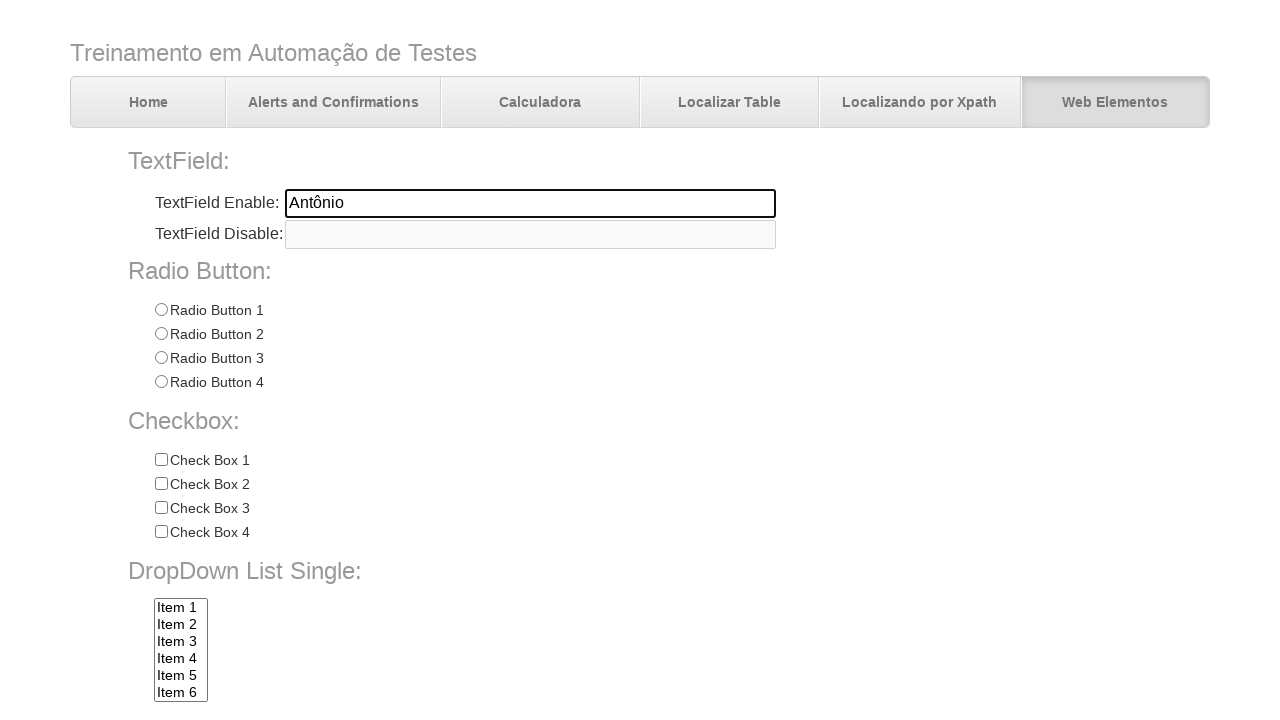

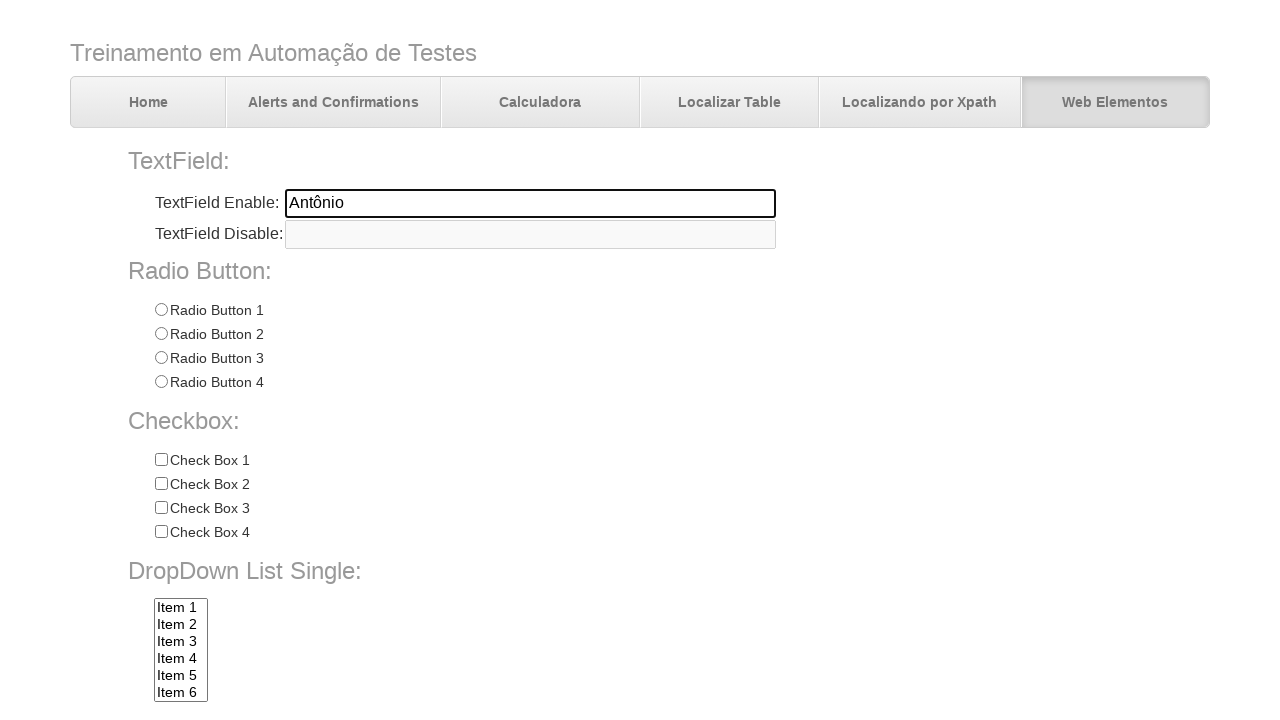